Tests the language switching functionality on UGD university website by switching to English and verifying navigation labels change

Starting URL: https://ugd.edu.ar/

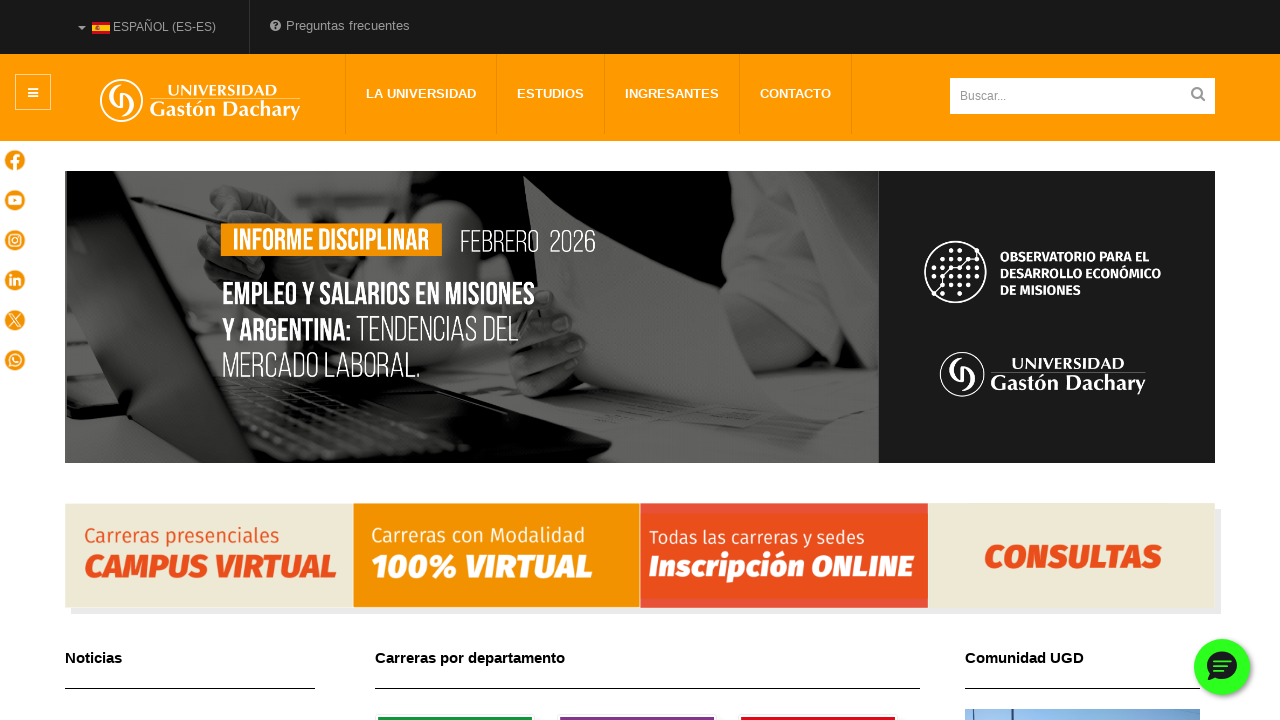

Clicked language dropdown button at (147, 27) on a[class="btn dropdown-toggle"]
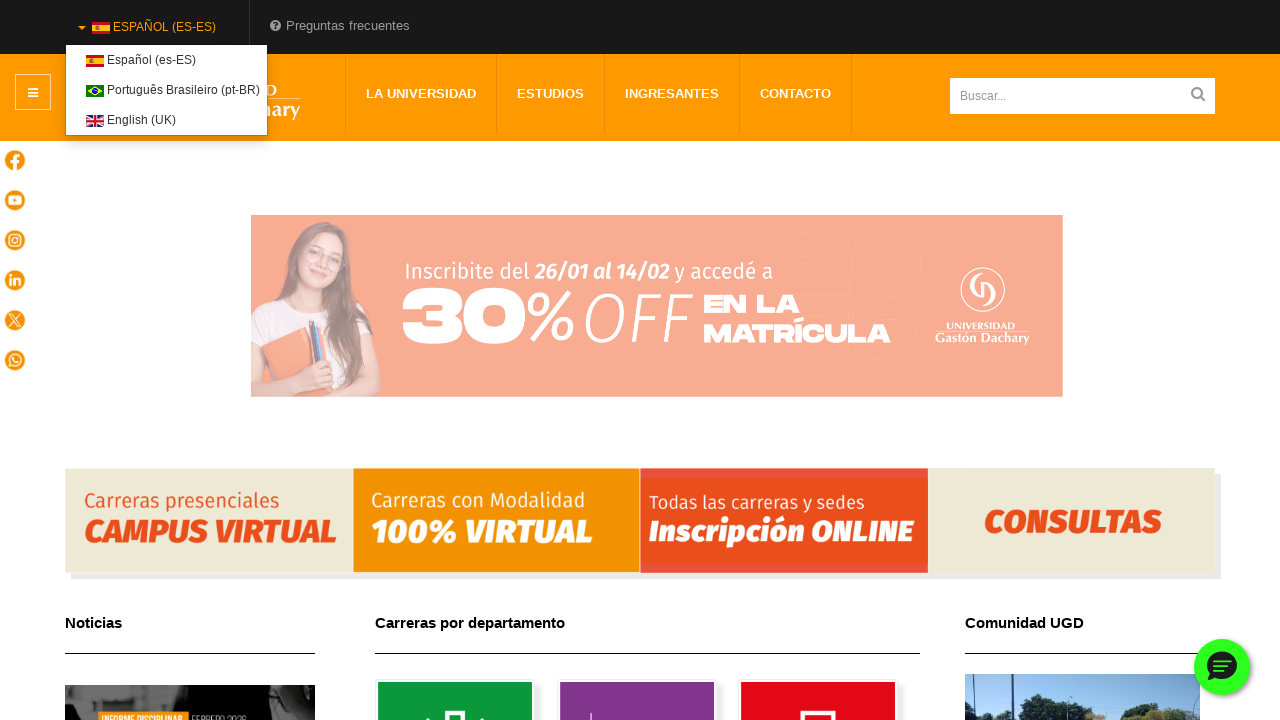

Selected English language option at (131, 120) on a[href="/en/"]
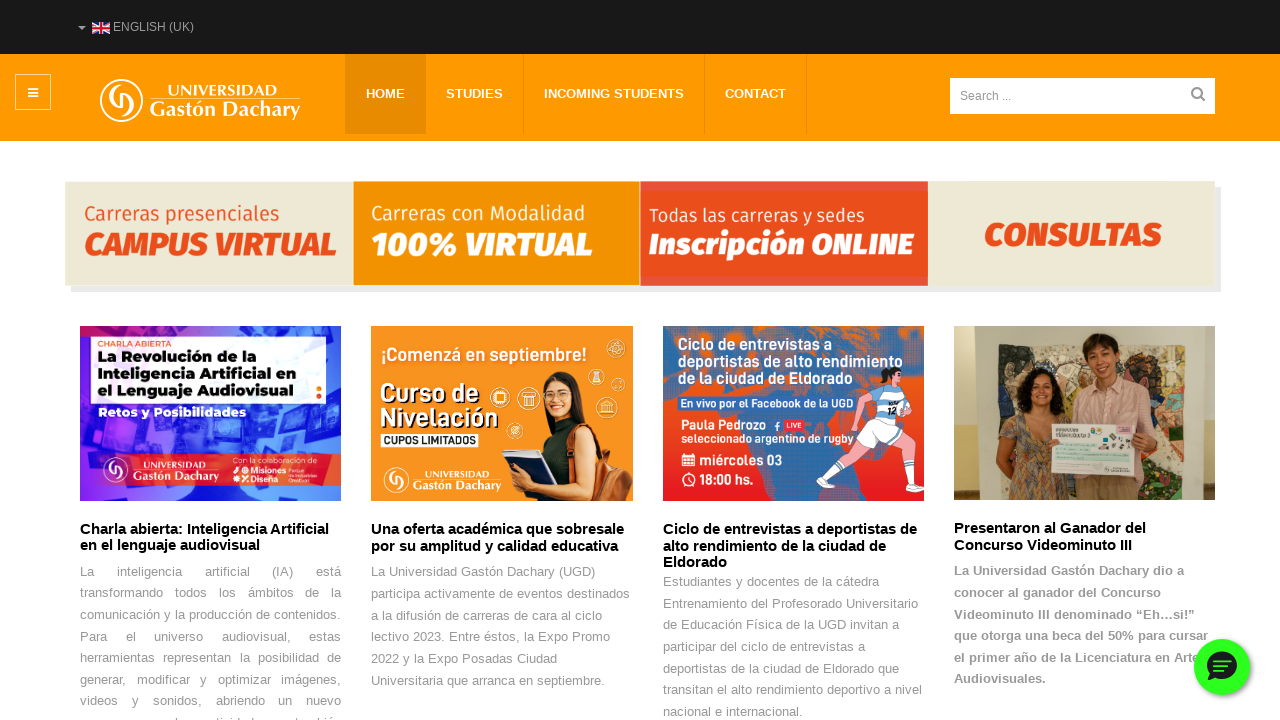

Page loaded in English (networkidle state reached)
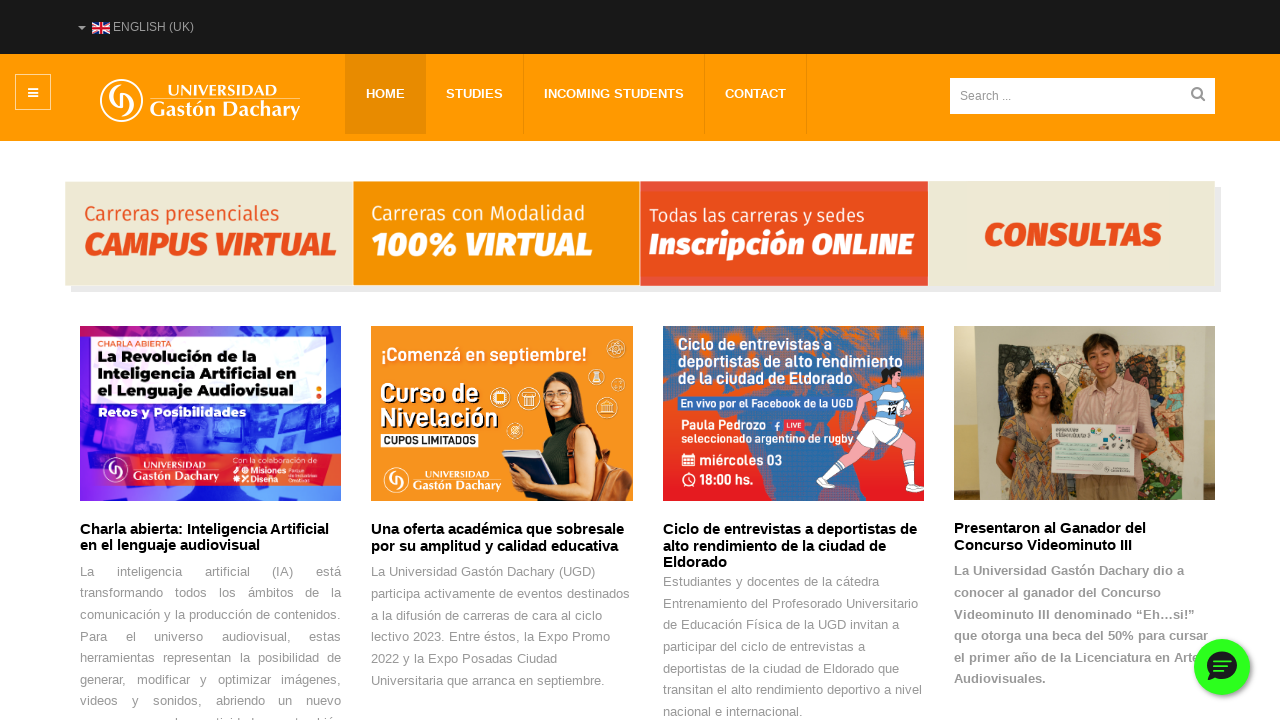

Verified English 'Studies' navigation link is present
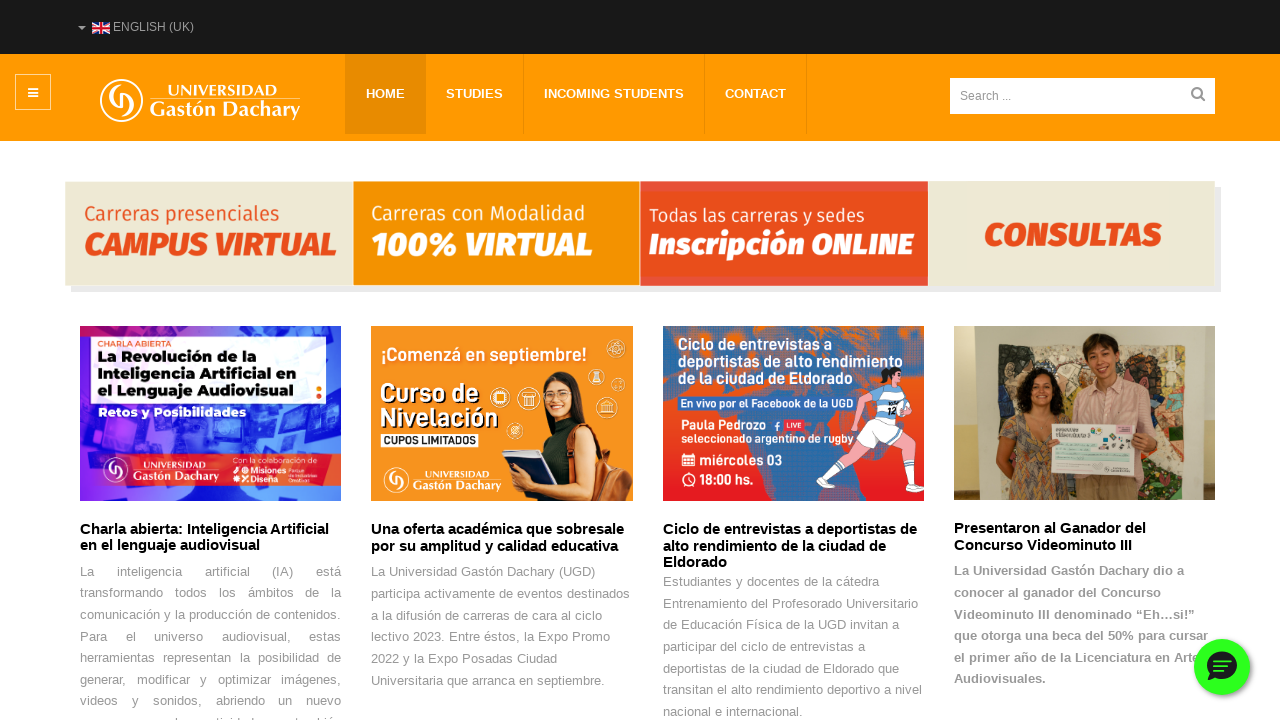

Verified English 'Incoming Students' navigation link is present
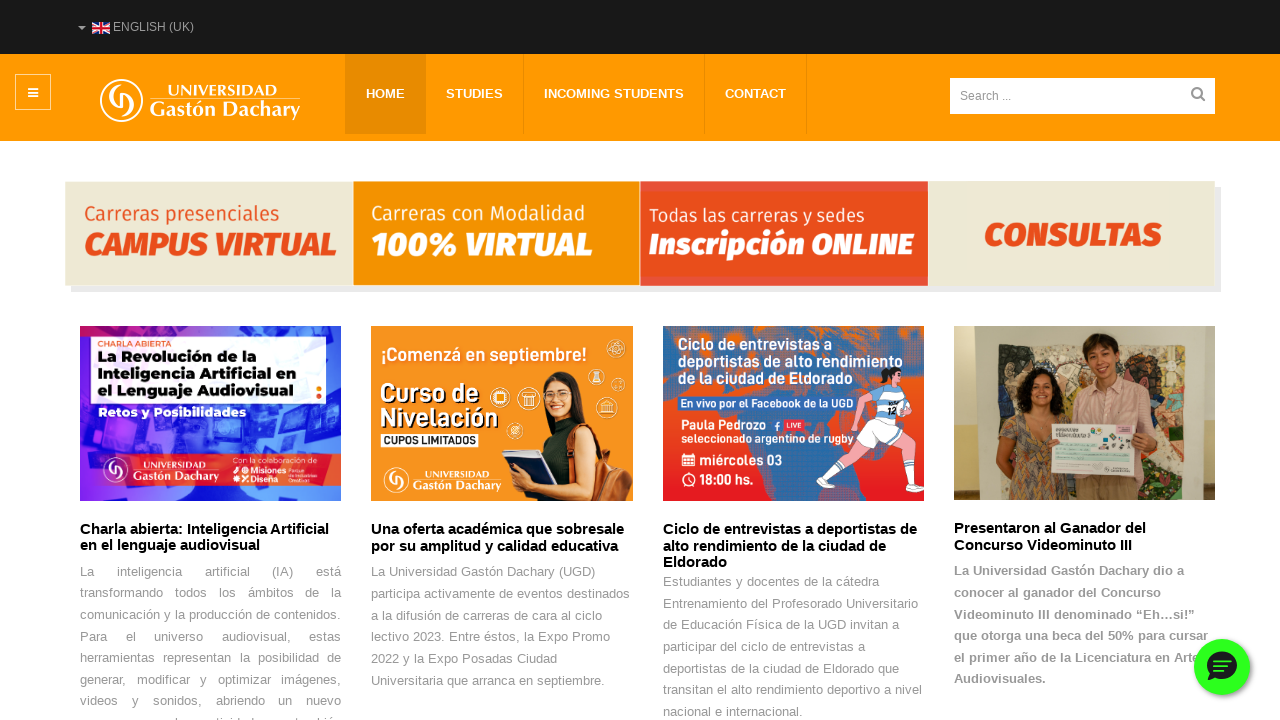

Verified English 'Sedes' navigation link is present
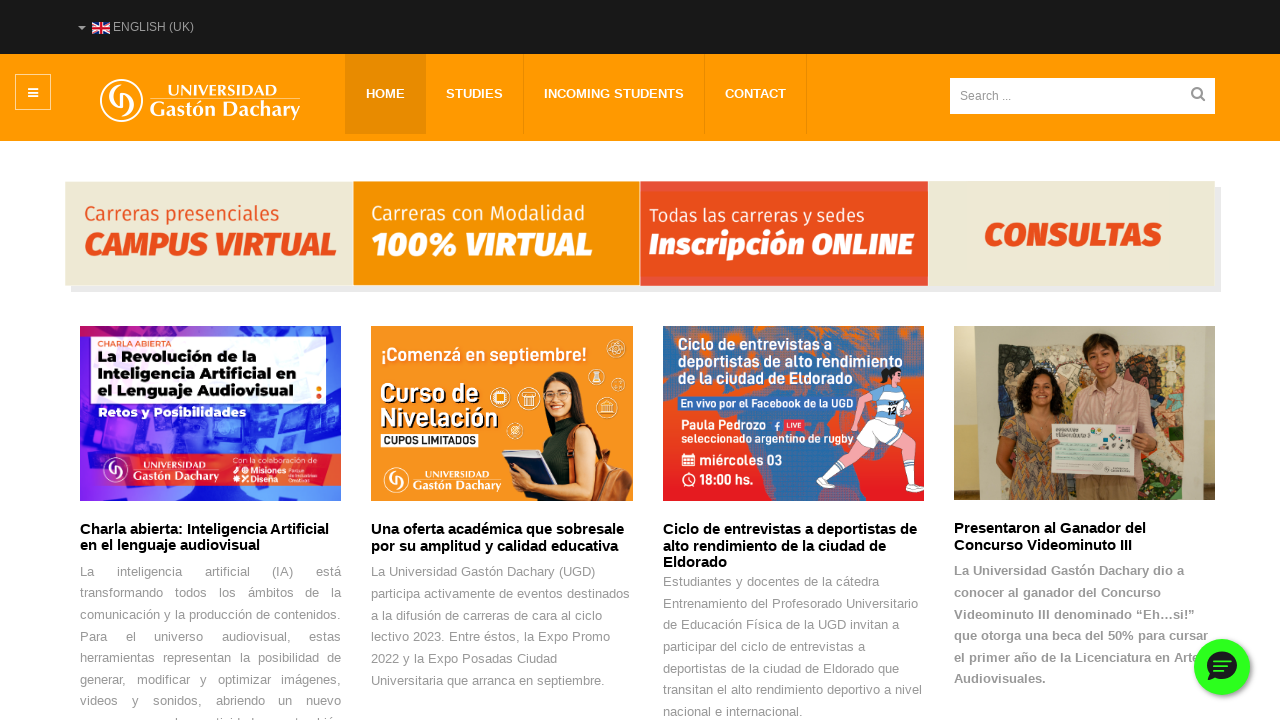

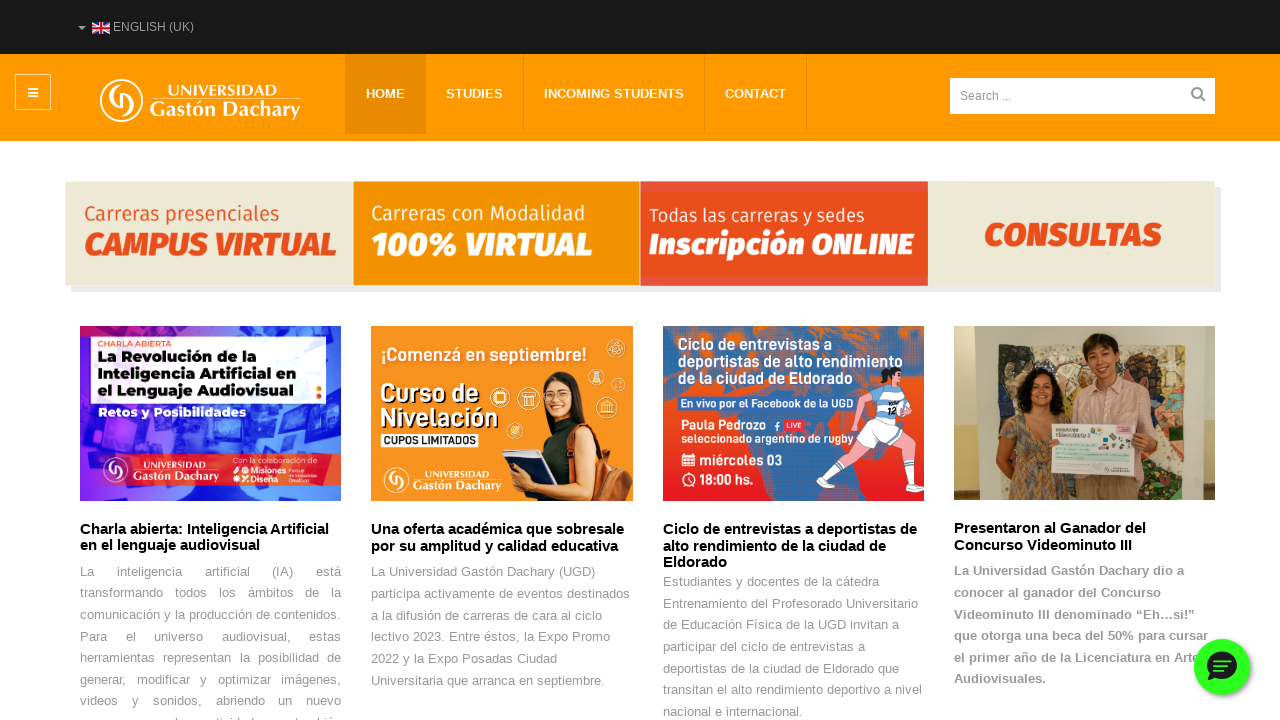